Tests that signup fails when password is too short (1 character or less)

Starting URL: https://selenium-blog.herokuapp.com

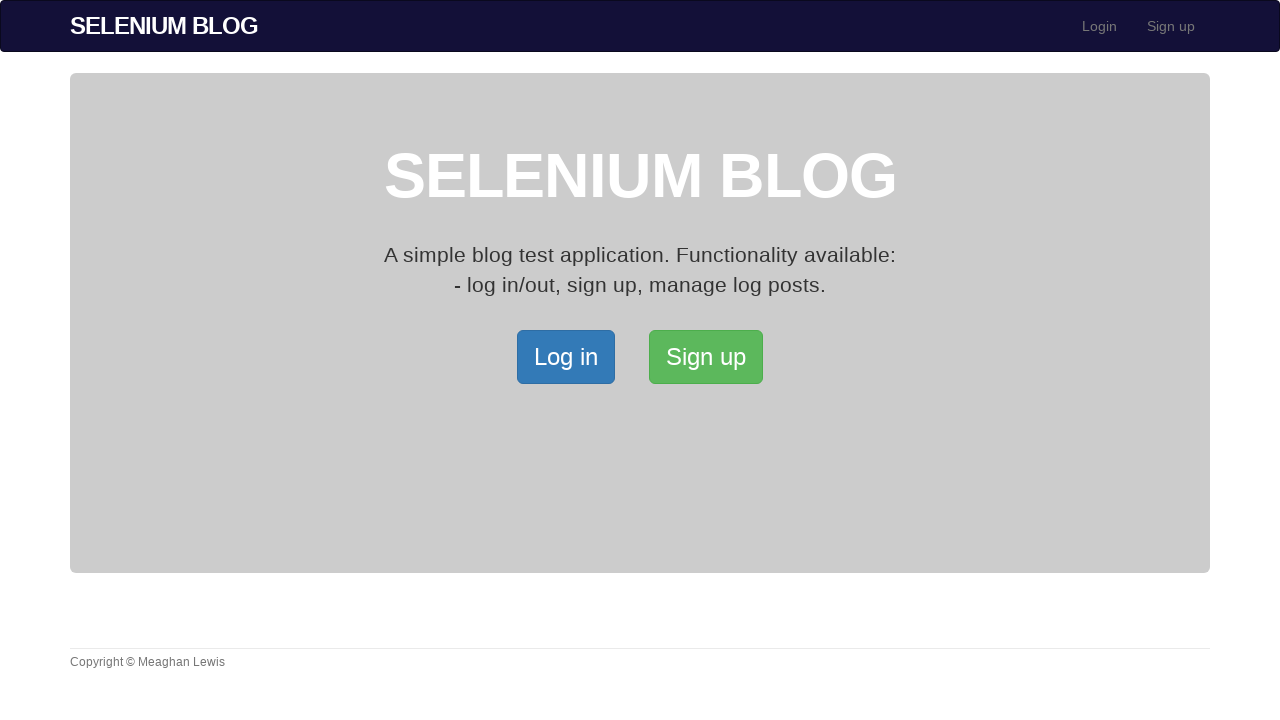

Clicked Sign up button to open Sign up page at (706, 357) on xpath=/html/body/div[2]/div/a[2]
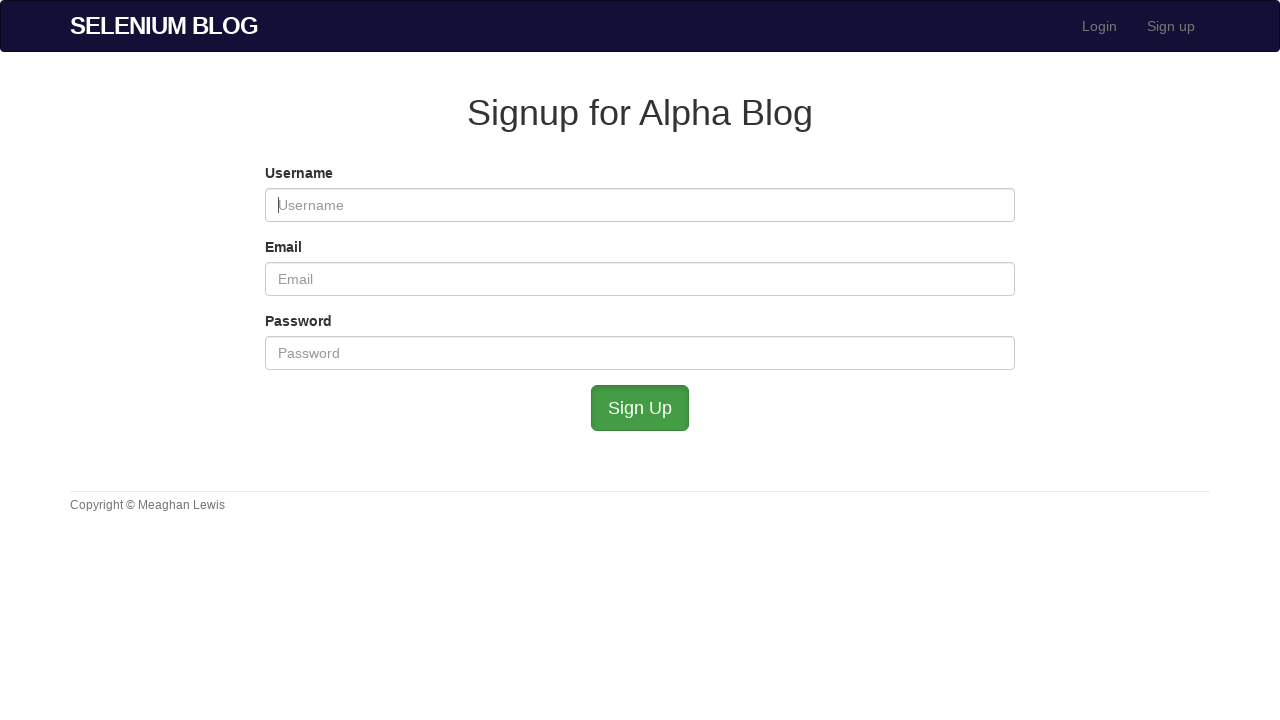

Filled username field with 'PasswordTest' on #user_username
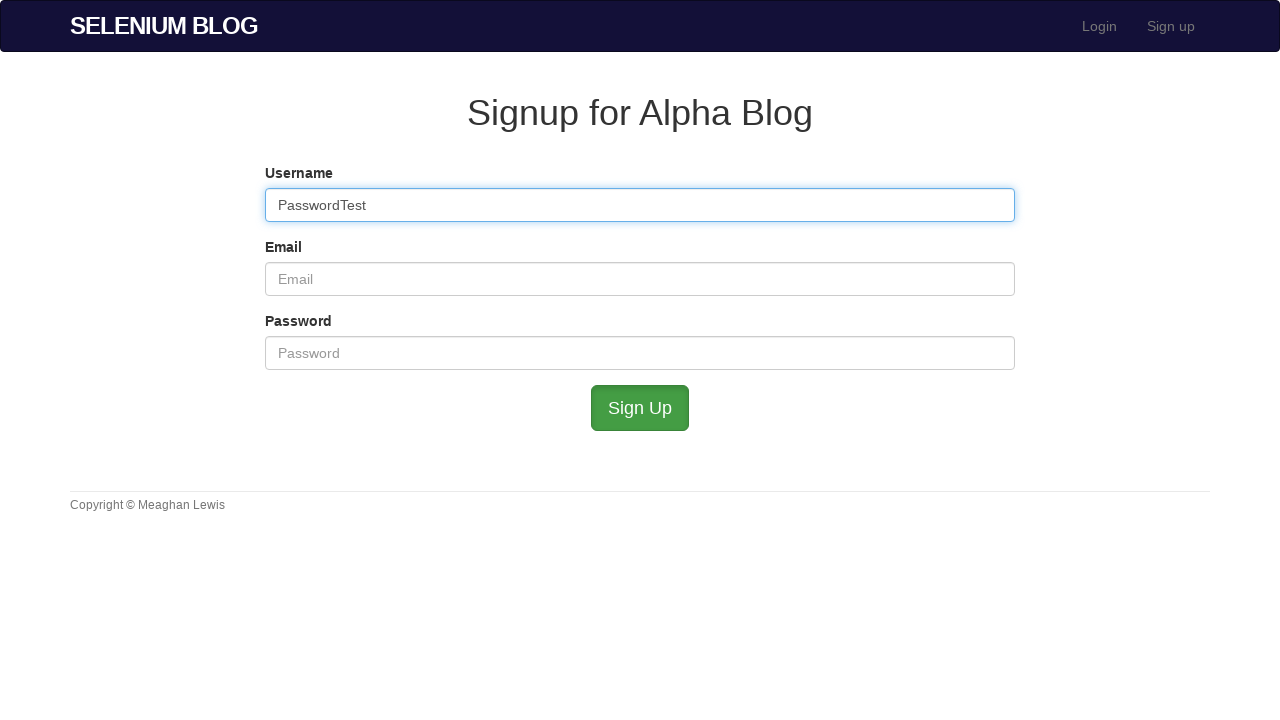

Filled email field with 'passwordtest@mailinator.com' on #user_email
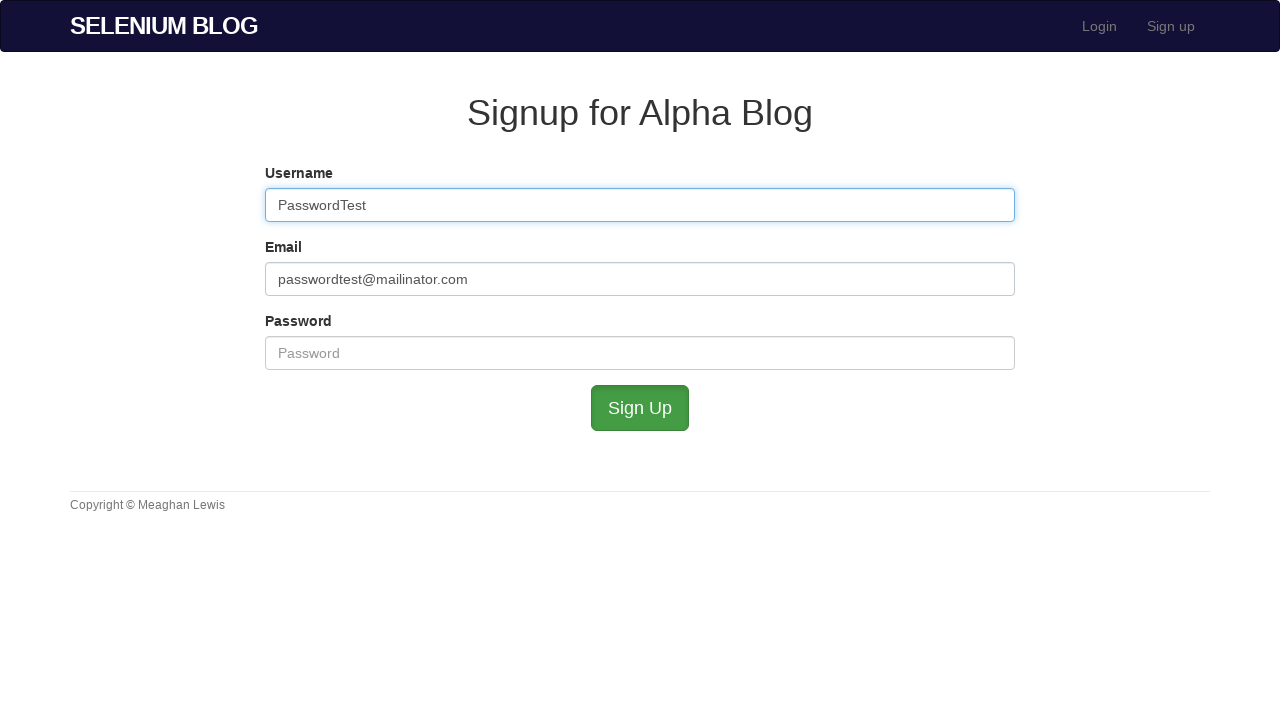

Filled password field with invalid short password 'X' (1 character) on #user_password
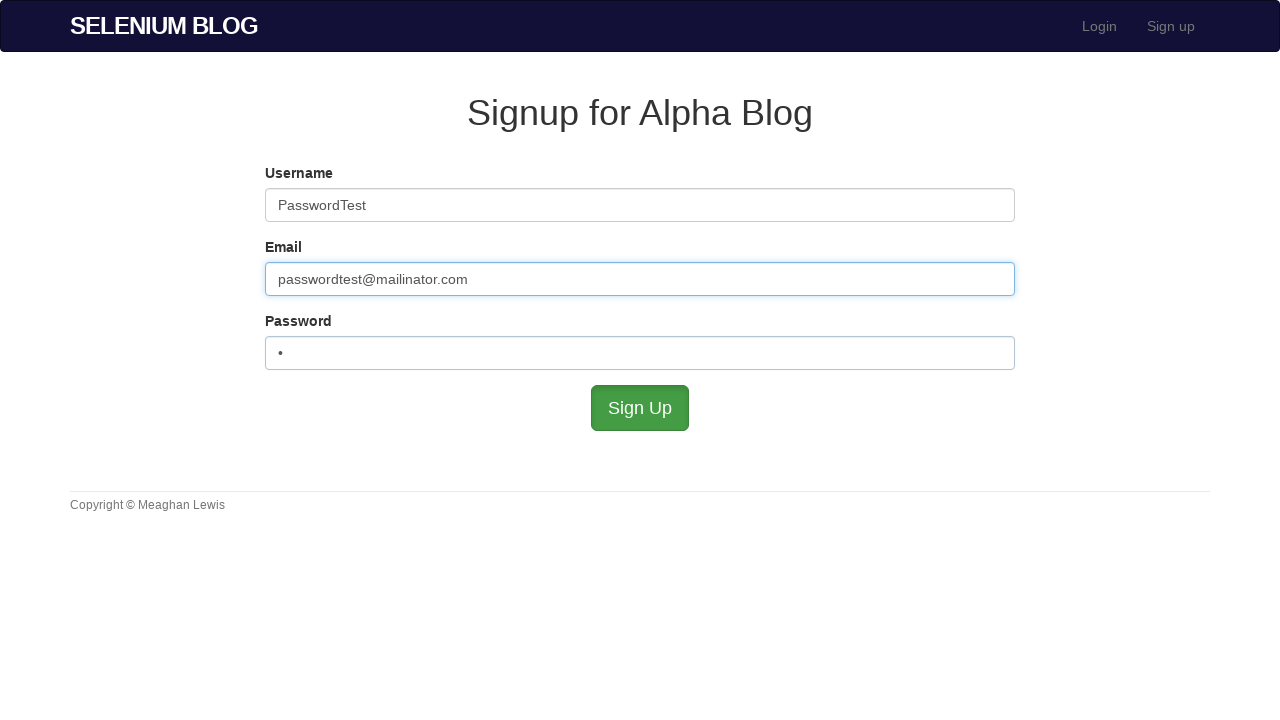

Clicked Signup button to submit form with invalid password at (640, 408) on #submit
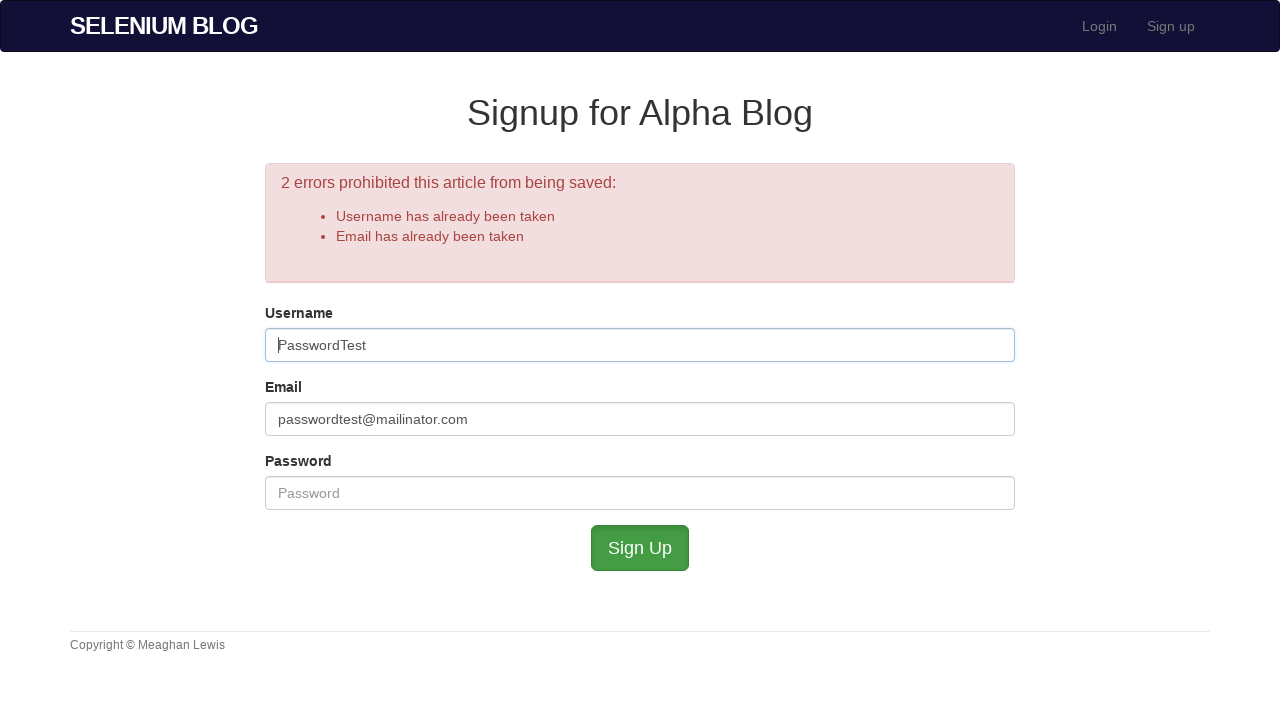

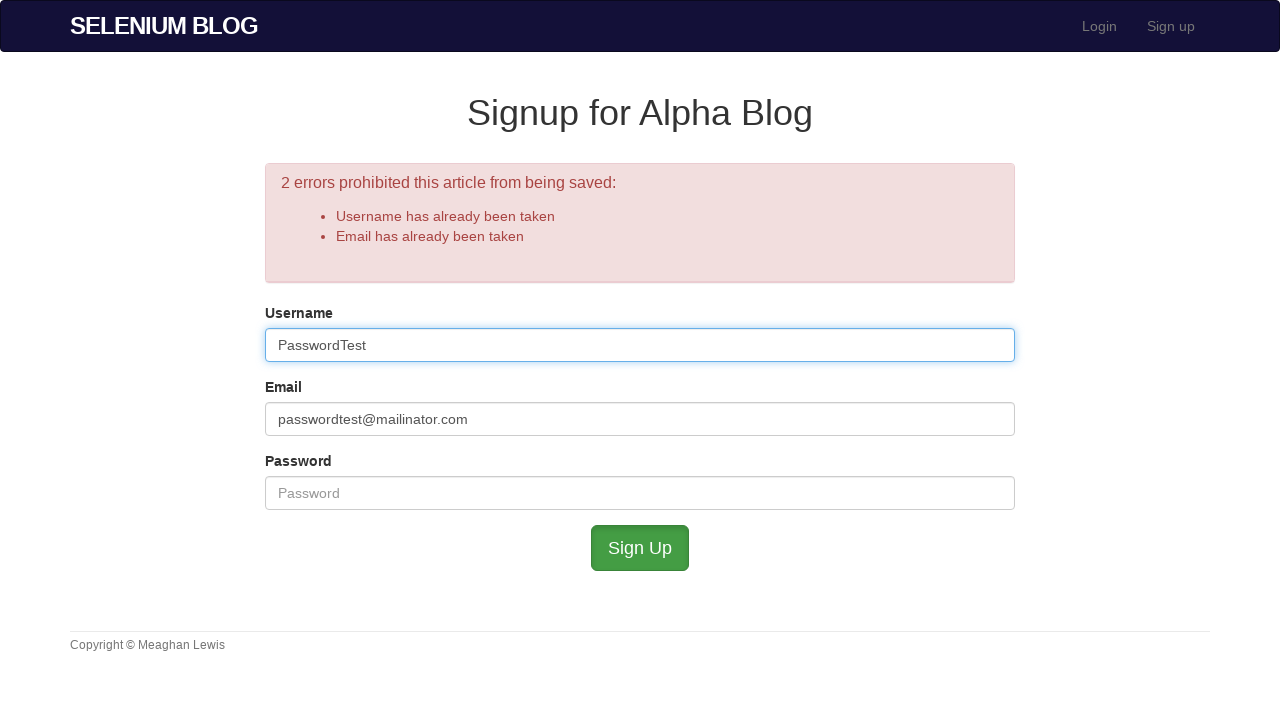